Tests clicking on Prepaid/Postpaid span element on Paytm recharge page

Starting URL: https://paytm.com/recharge

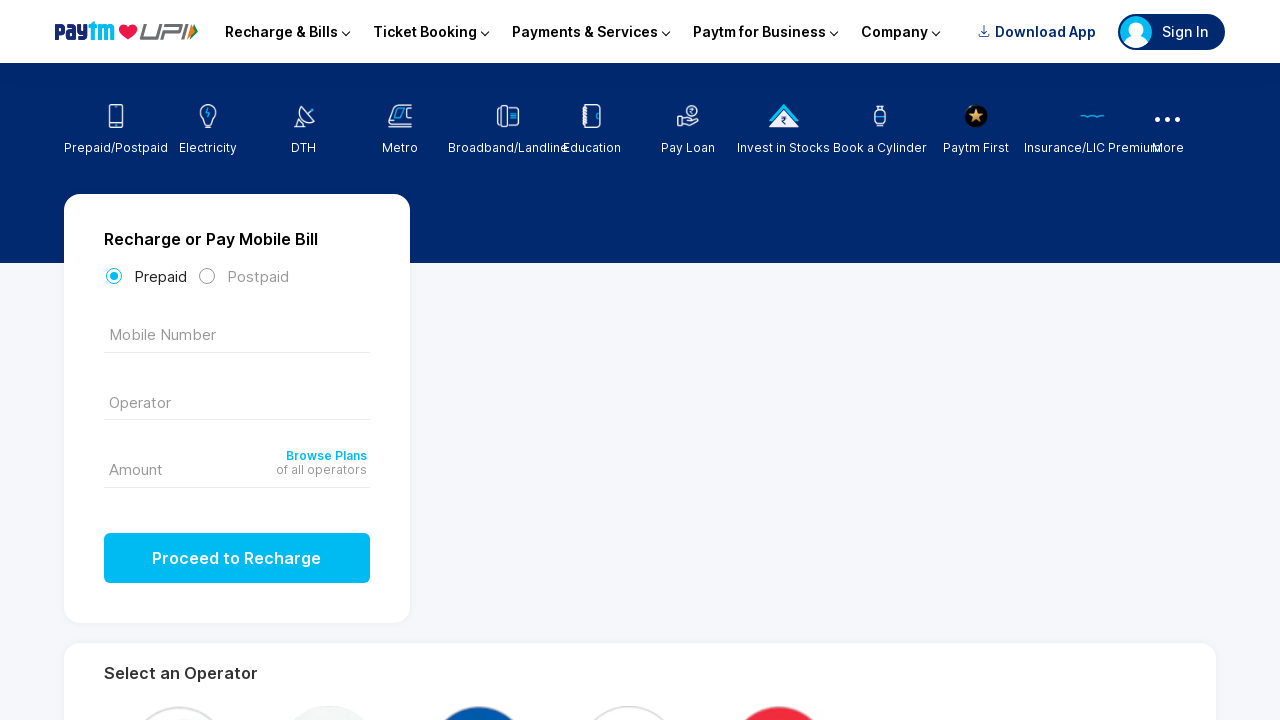

Waited for Prepaid/Postpaid span element to load on Paytm recharge page
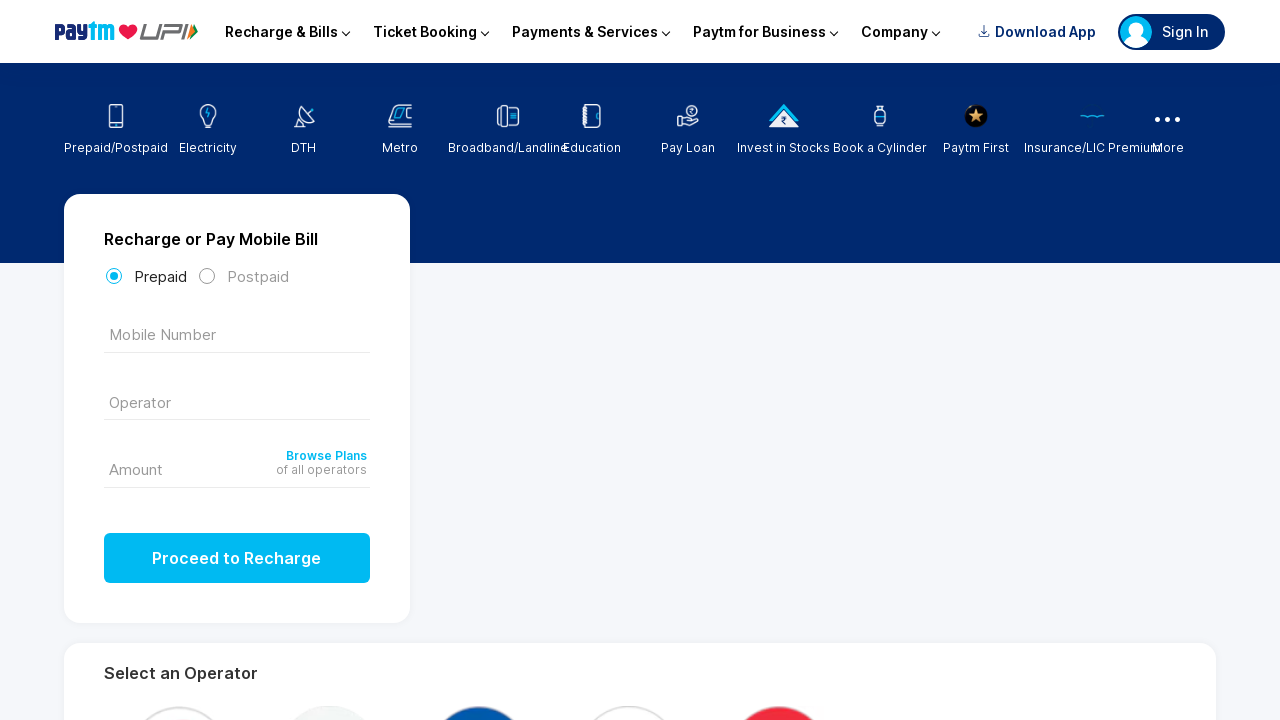

Clicked on Prepaid/Postpaid span element
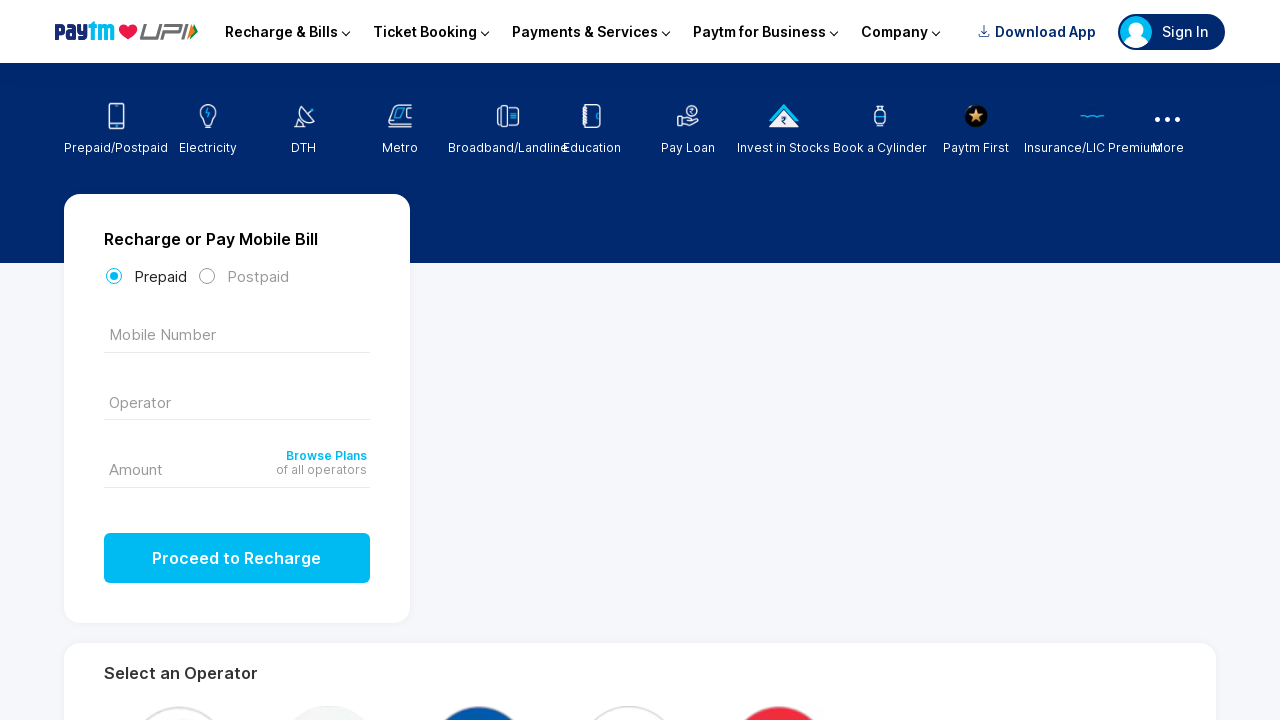

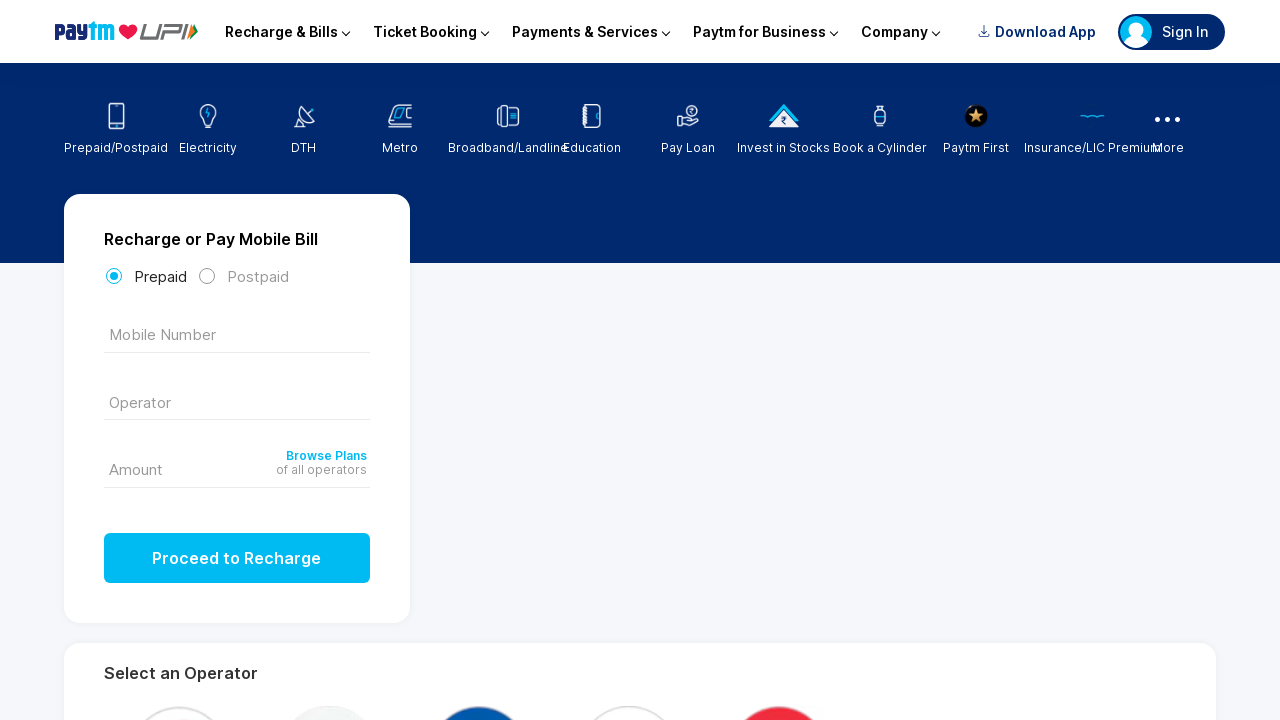